Tests radio button selection by clicking on the label text for "erkek" (male) option and verifying the corresponding radio button becomes selected

Starting URL: https://testotomasyonu.com/form

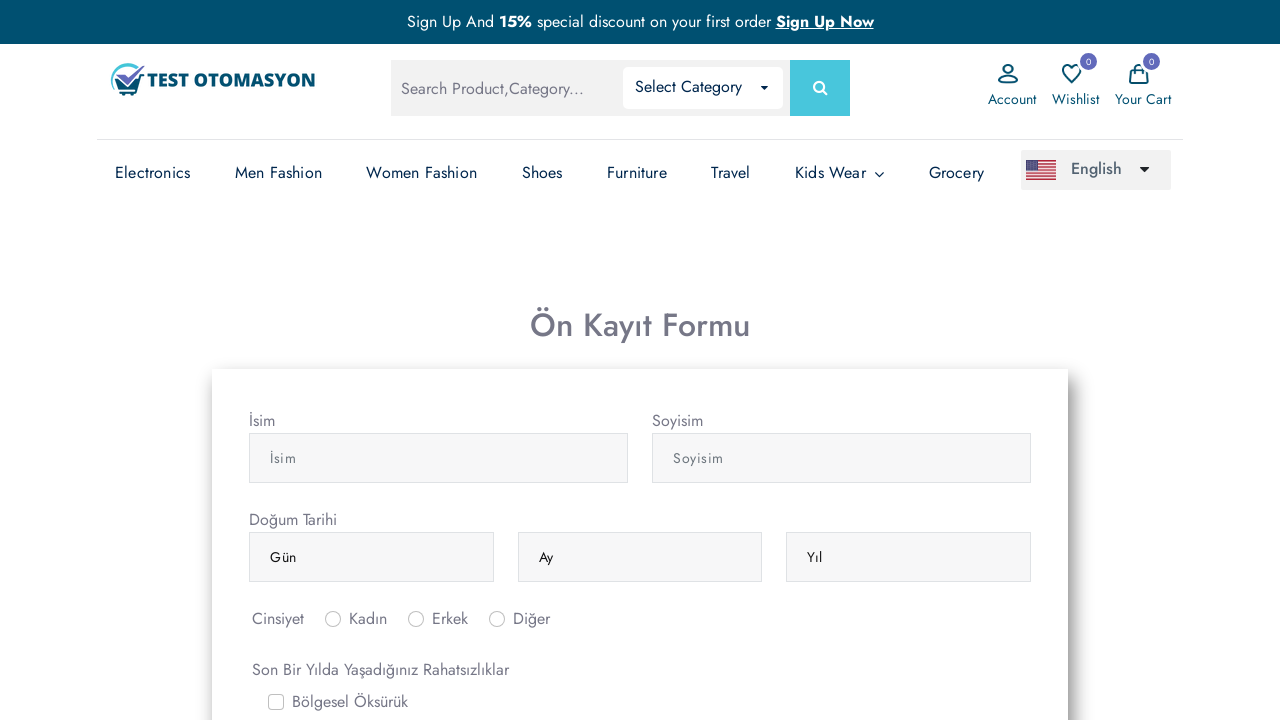

Clicked on 'erkek' (male) radio button label at (450, 619) on label[for='inlineRadio2']
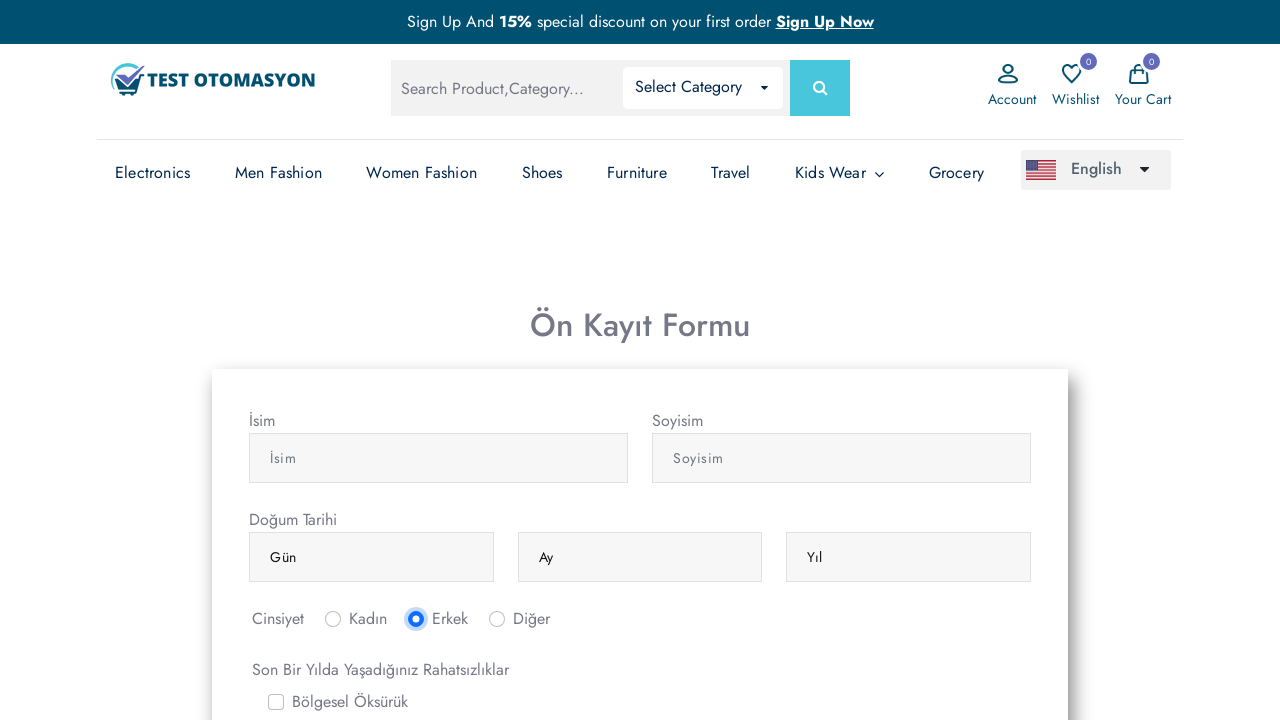

Located 'kadin' (female) radio button element
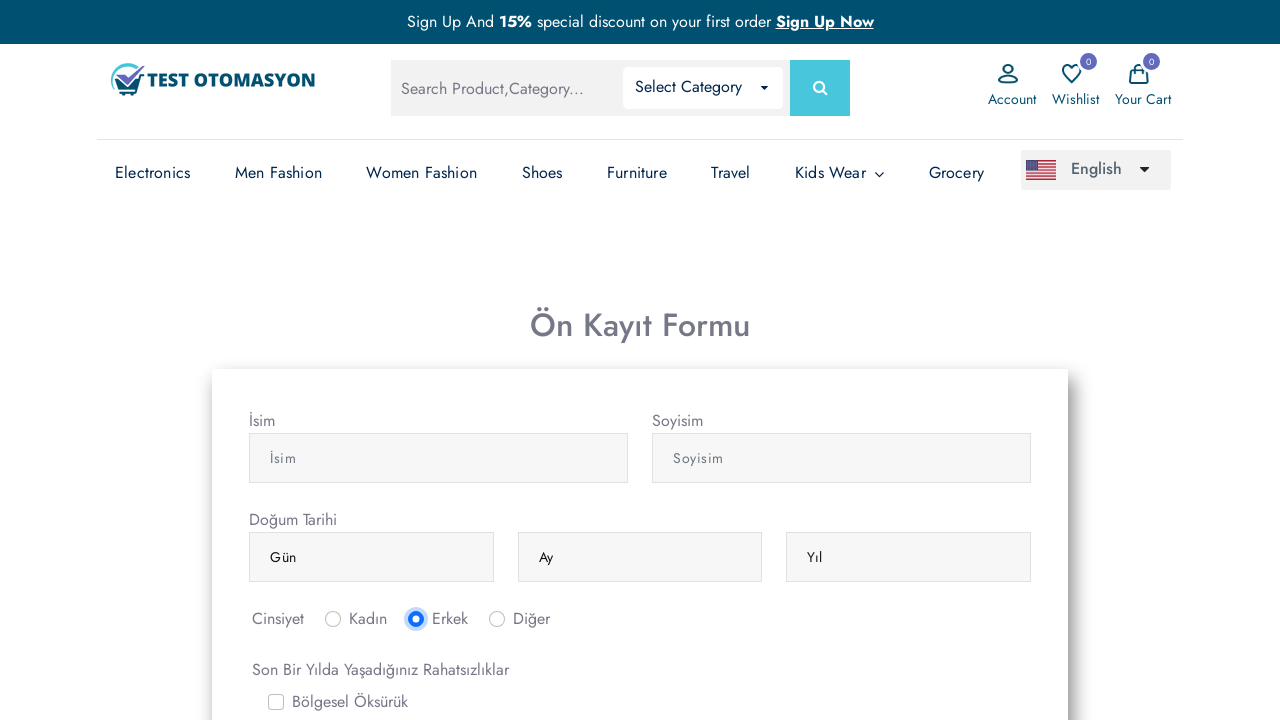

Located 'erkek' (male) radio button element
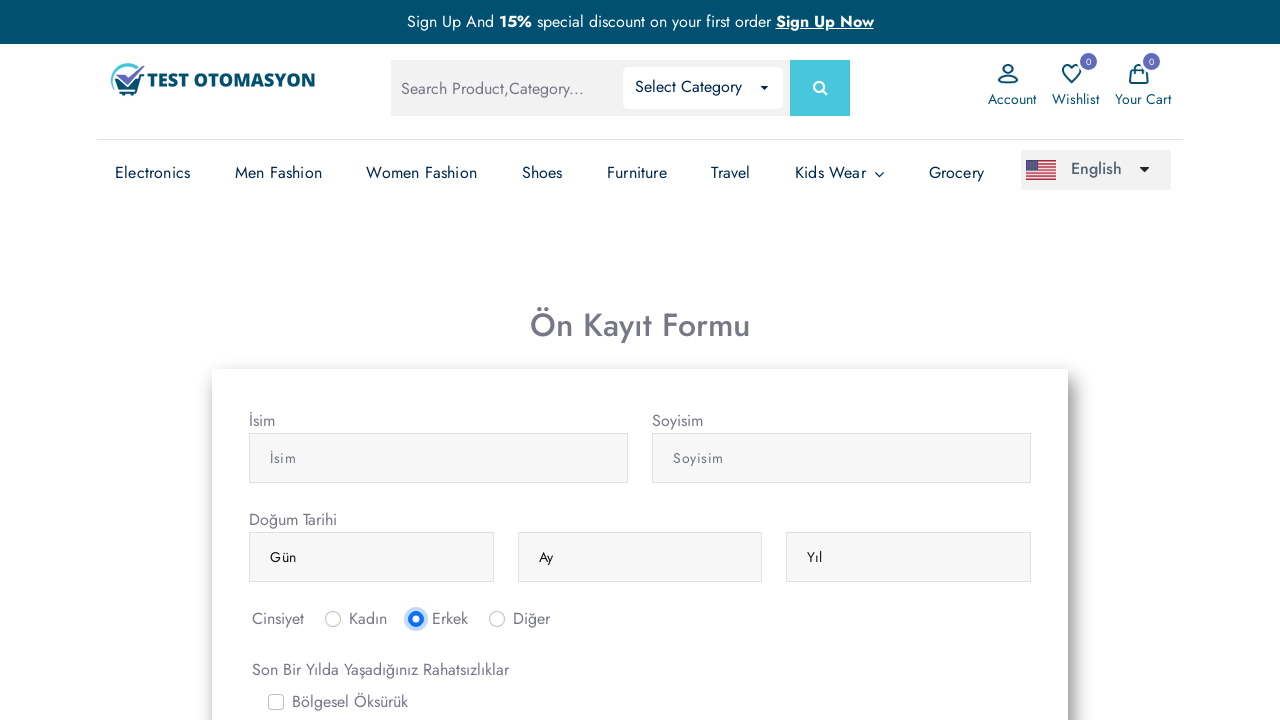

Located 'diger' (other) radio button element
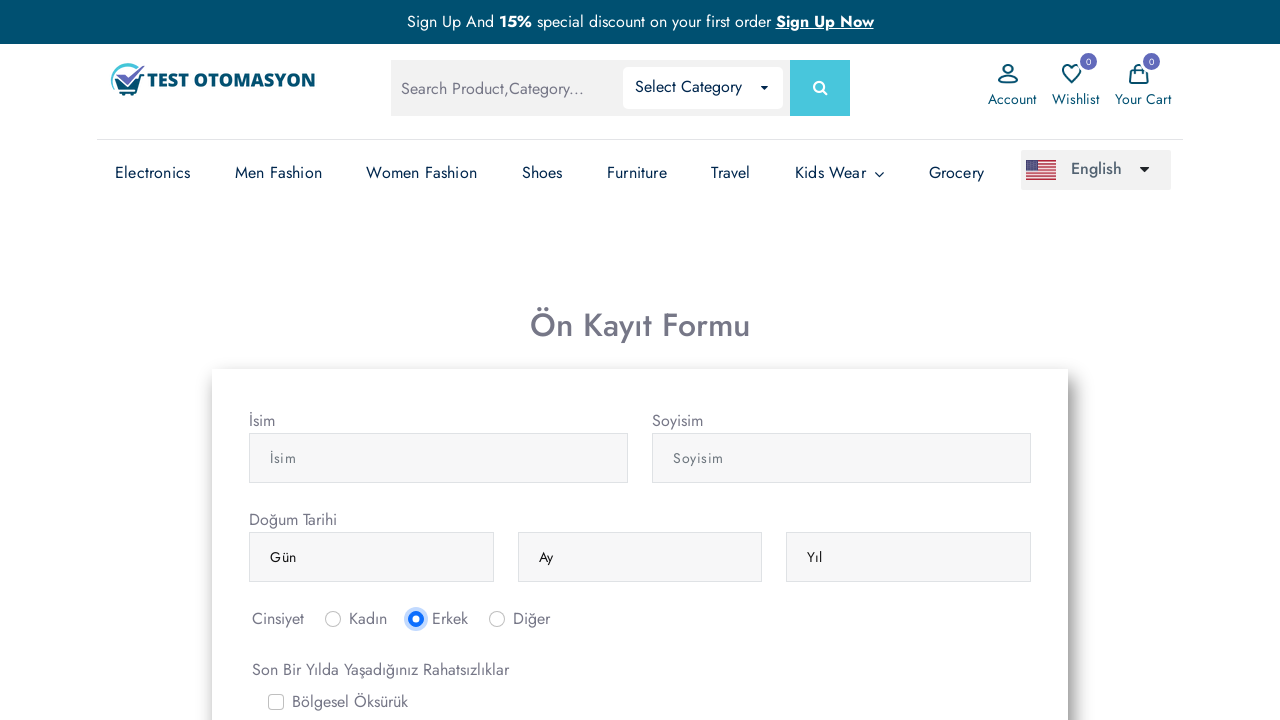

Verified 'erkek' radio button is selected
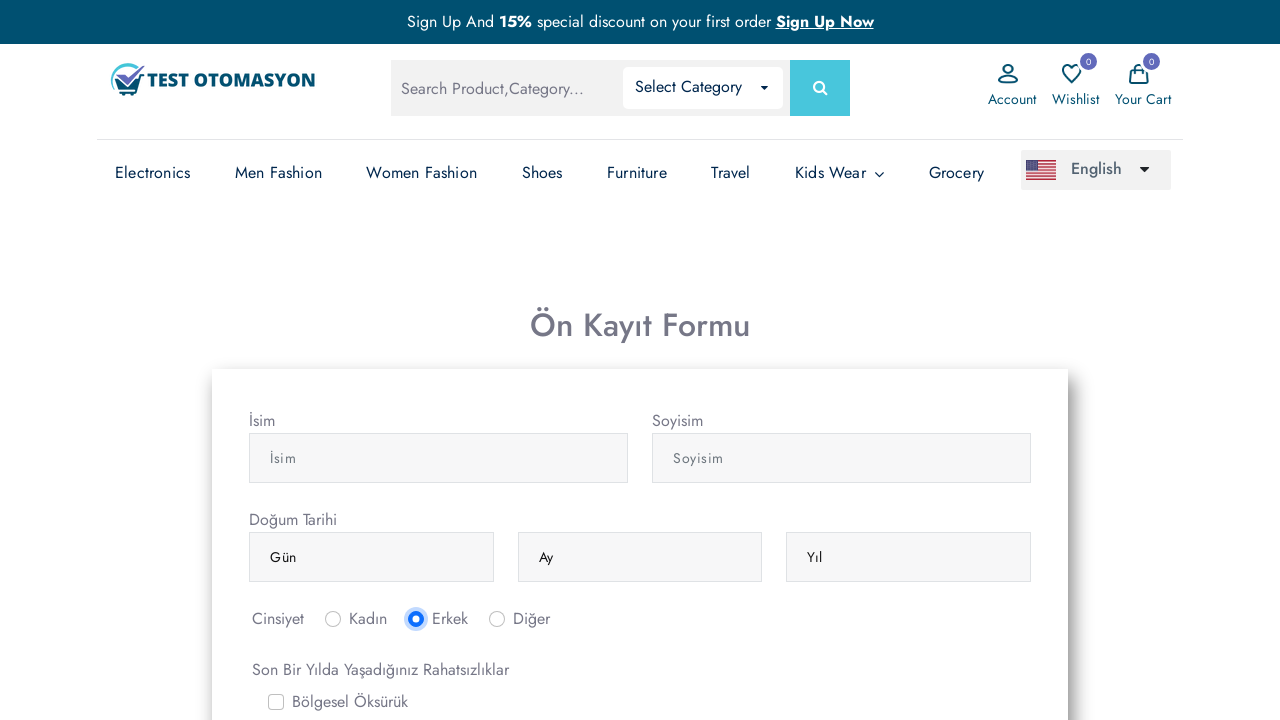

Verified 'kadin' radio button is not selected
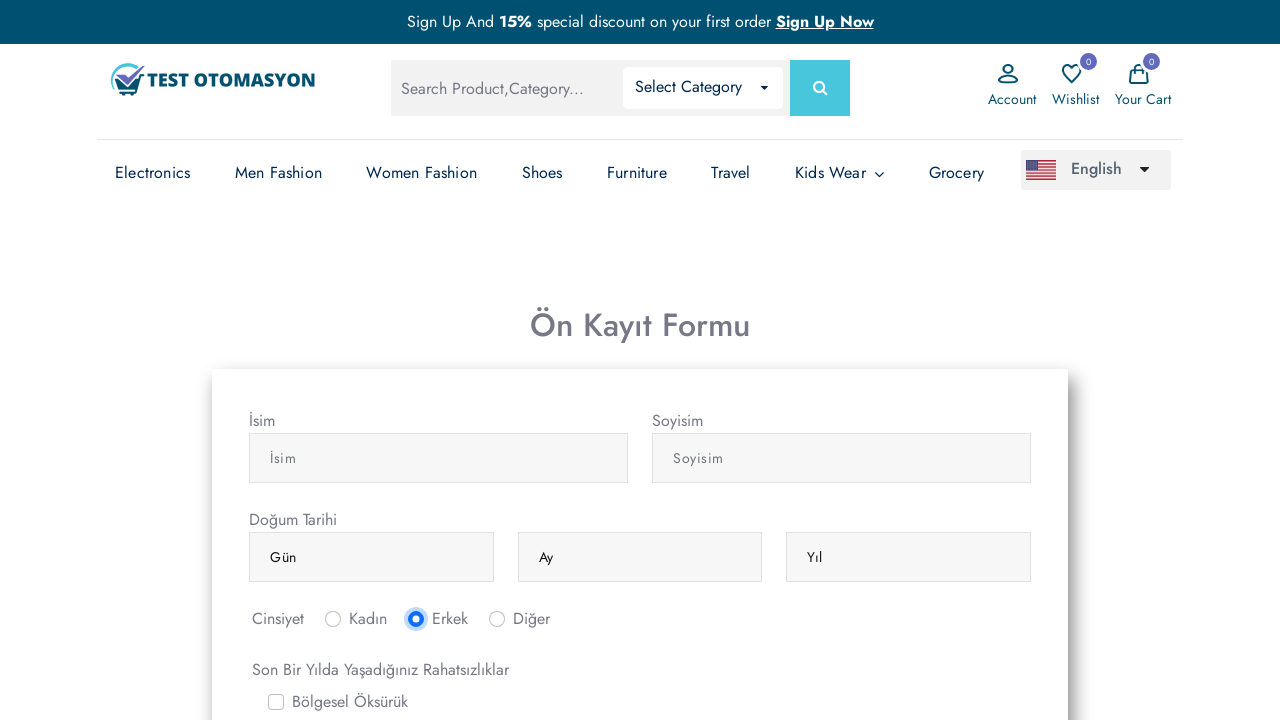

Verified 'diger' radio button is not selected
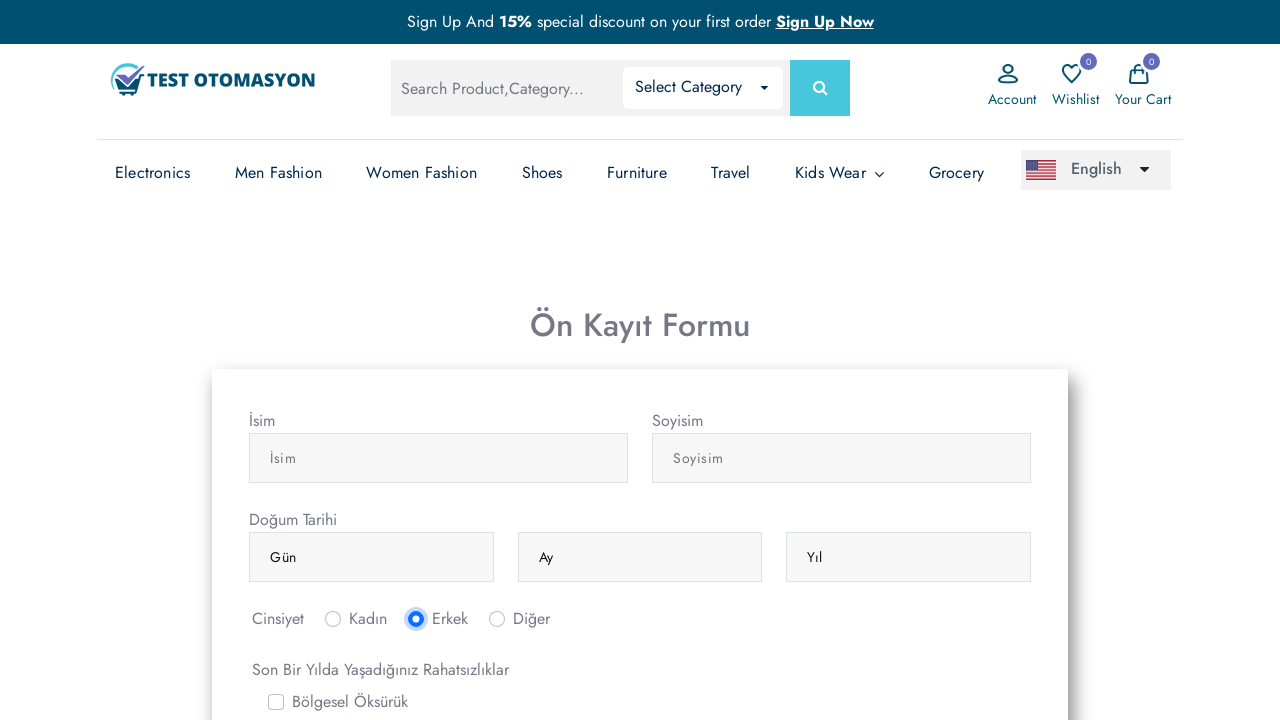

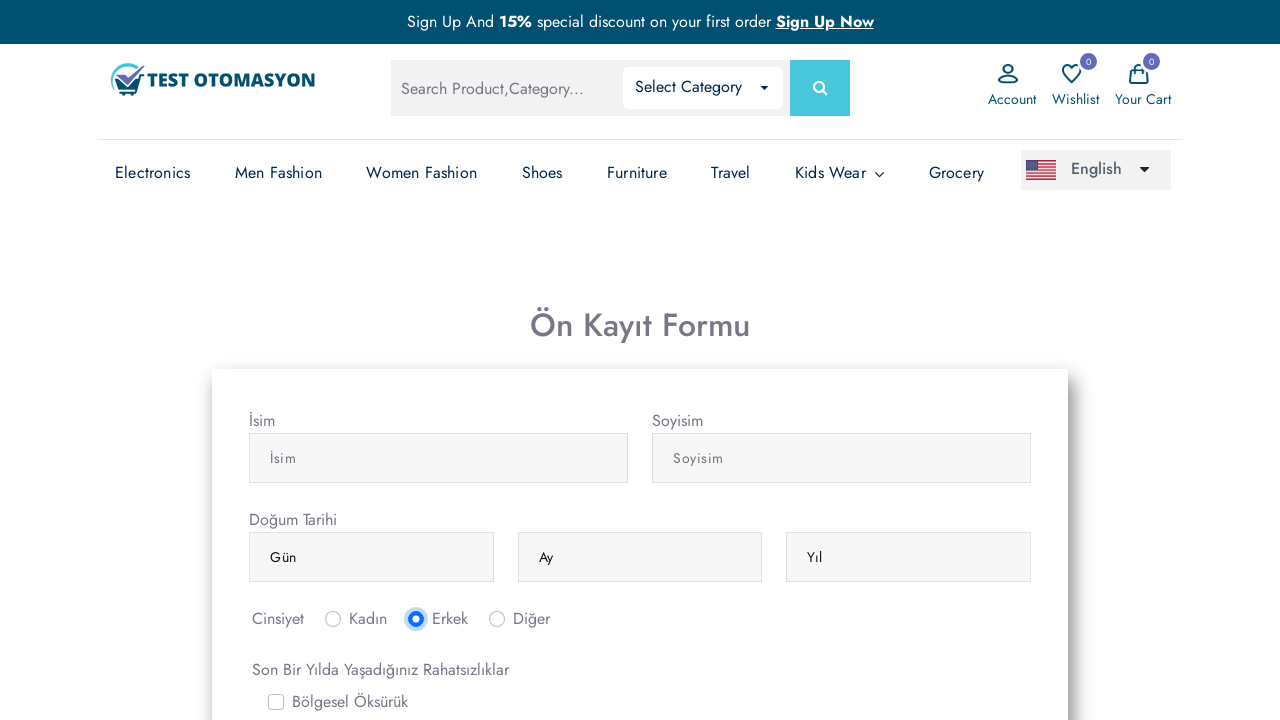